Tests URL navigation by loading zoosk.com, then navigating to appium.io and verifying the URL has changed

Starting URL: http://www.zoosk.com

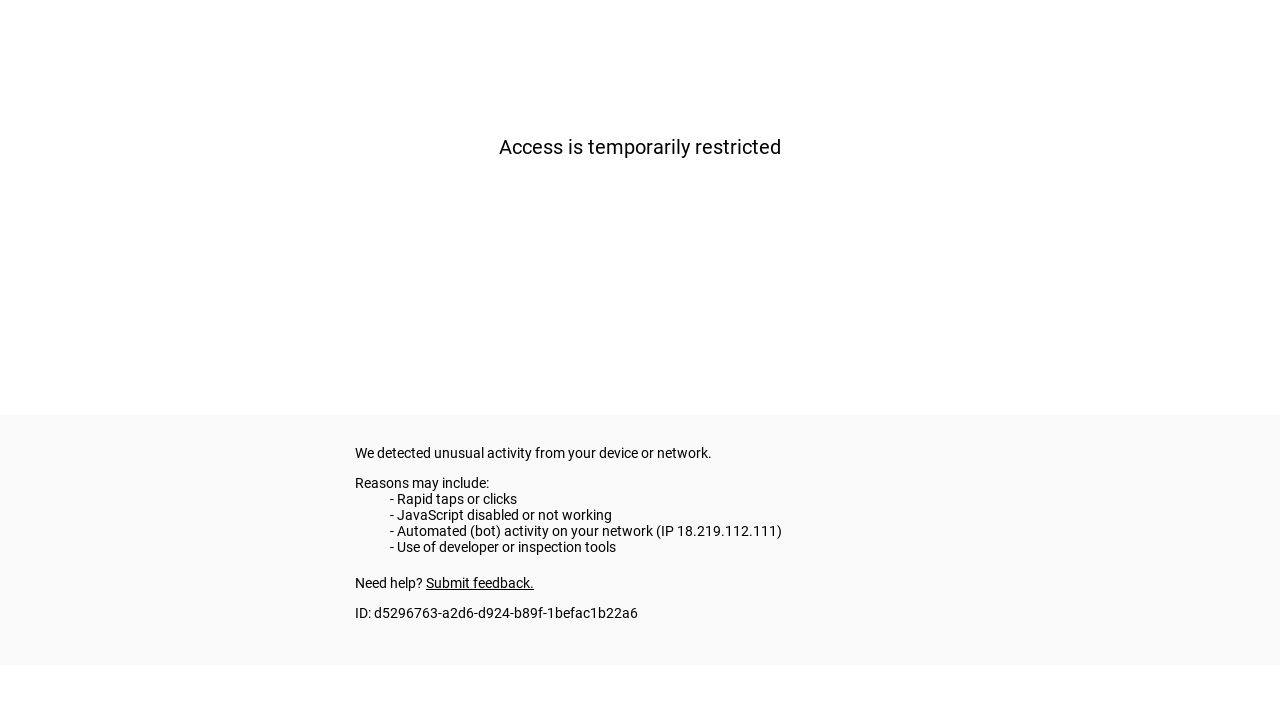

Stored initial URL from zoosk.com
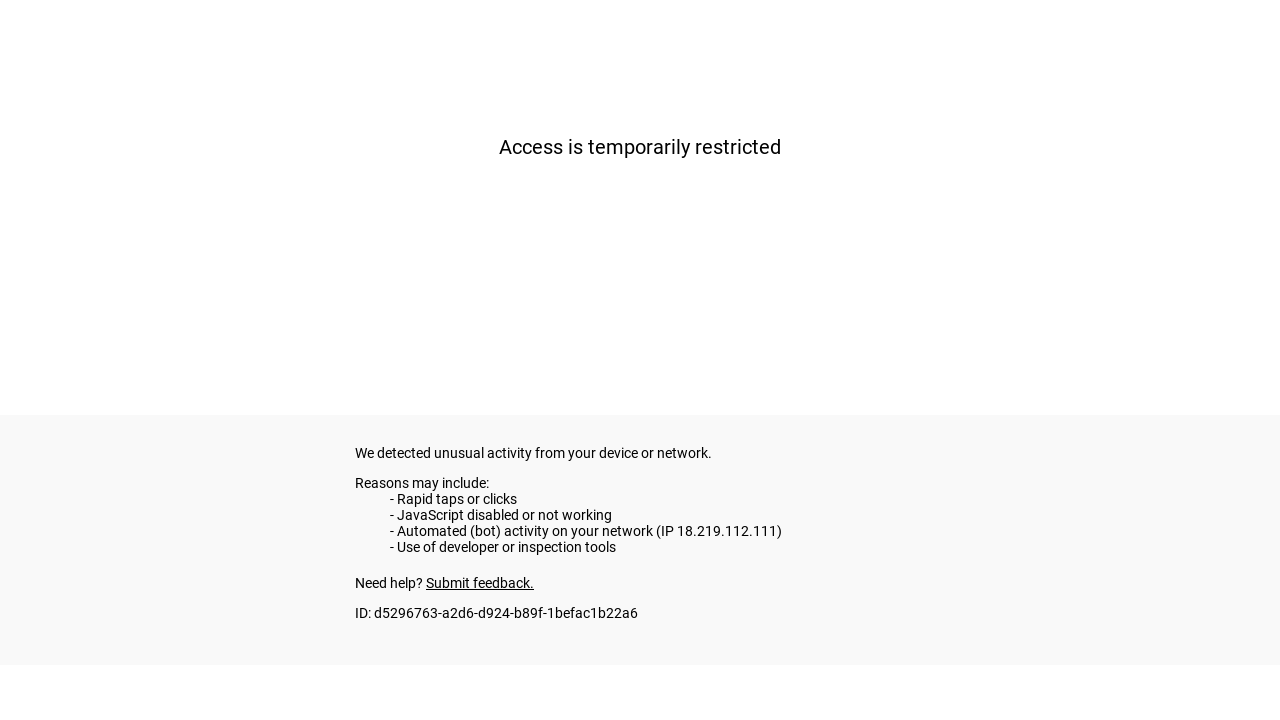

Navigated to appium.io
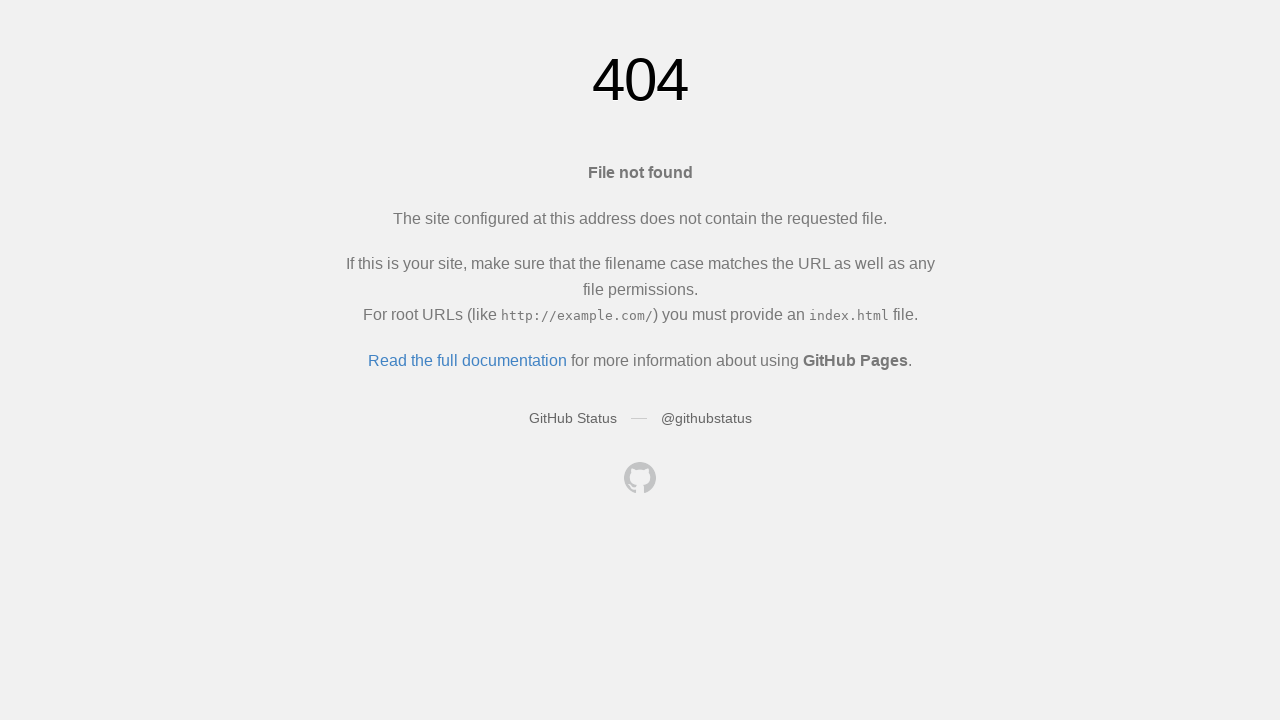

Page loaded and DOM content ready - URL has changed successfully
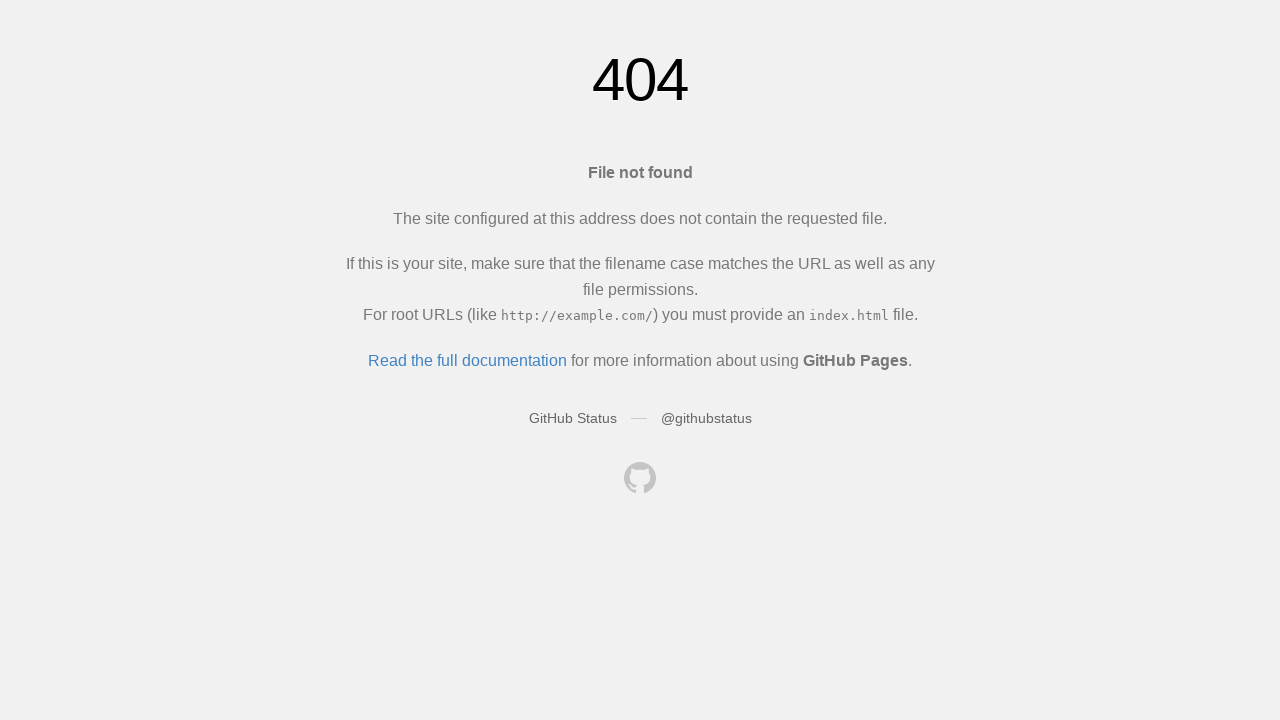

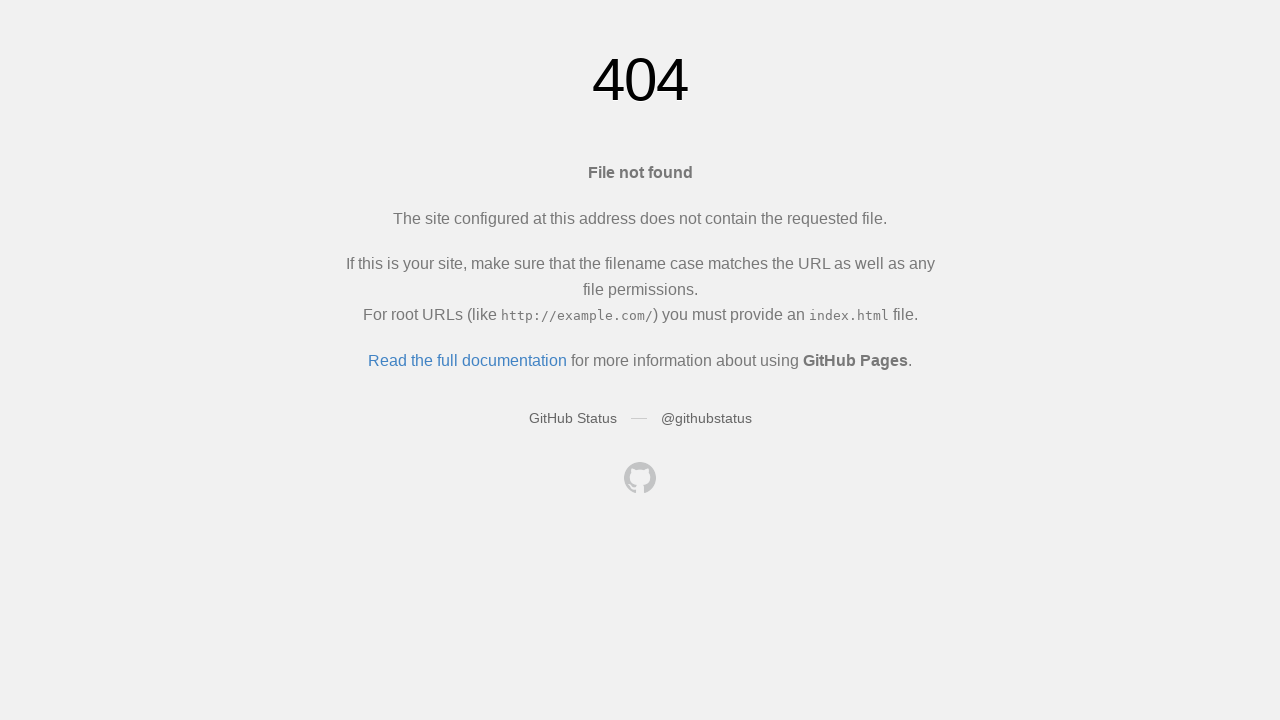